Tests browser window management by maximizing, going fullscreen, and setting custom window position and size

Starting URL: https://testotomasyonu.com

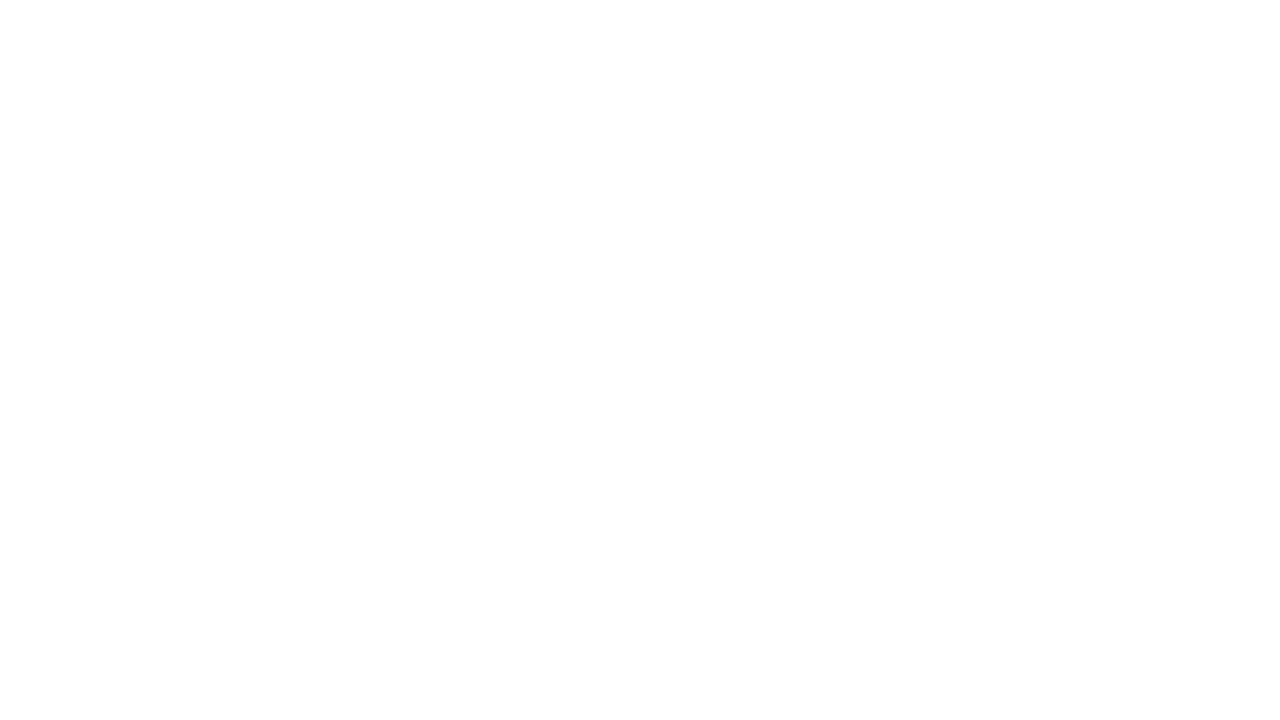

Set viewport to maximum size (1920x1080) to maximize window
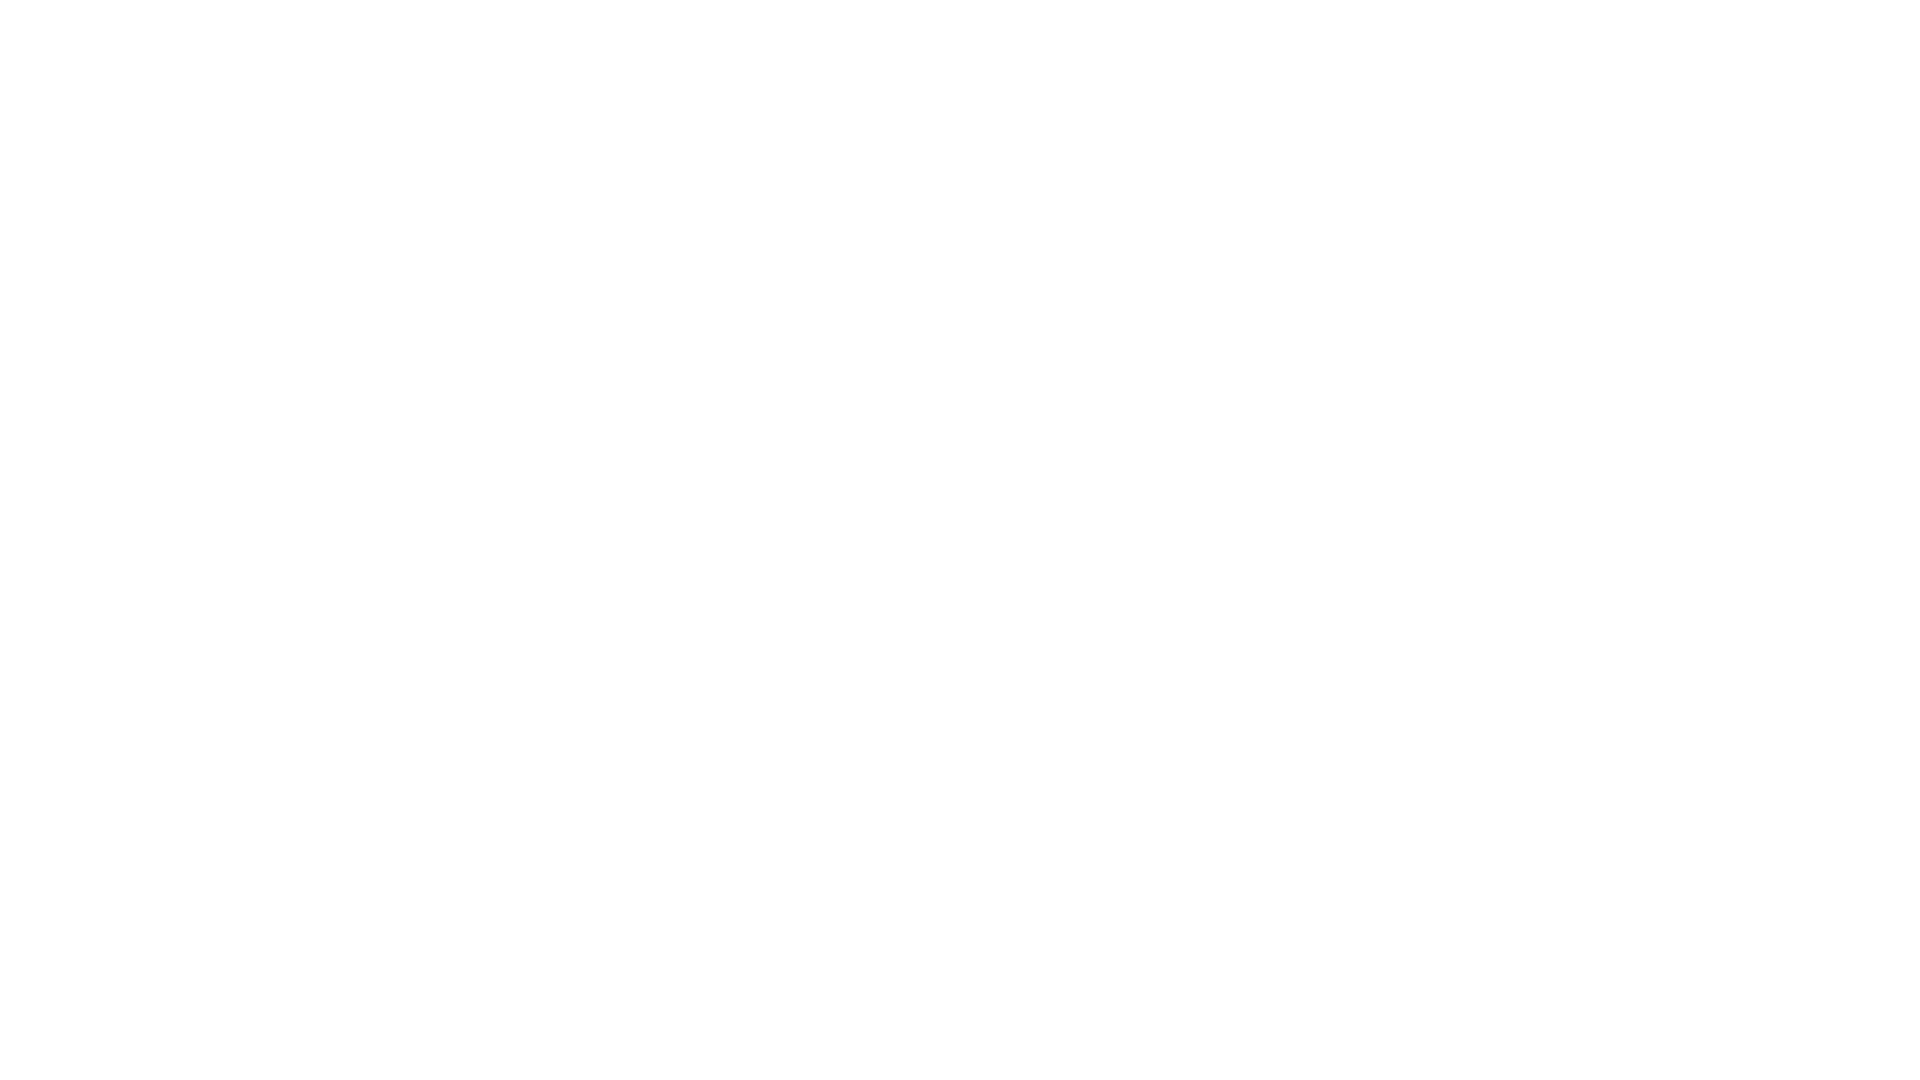

Set viewport to fullscreen size (1920x1080)
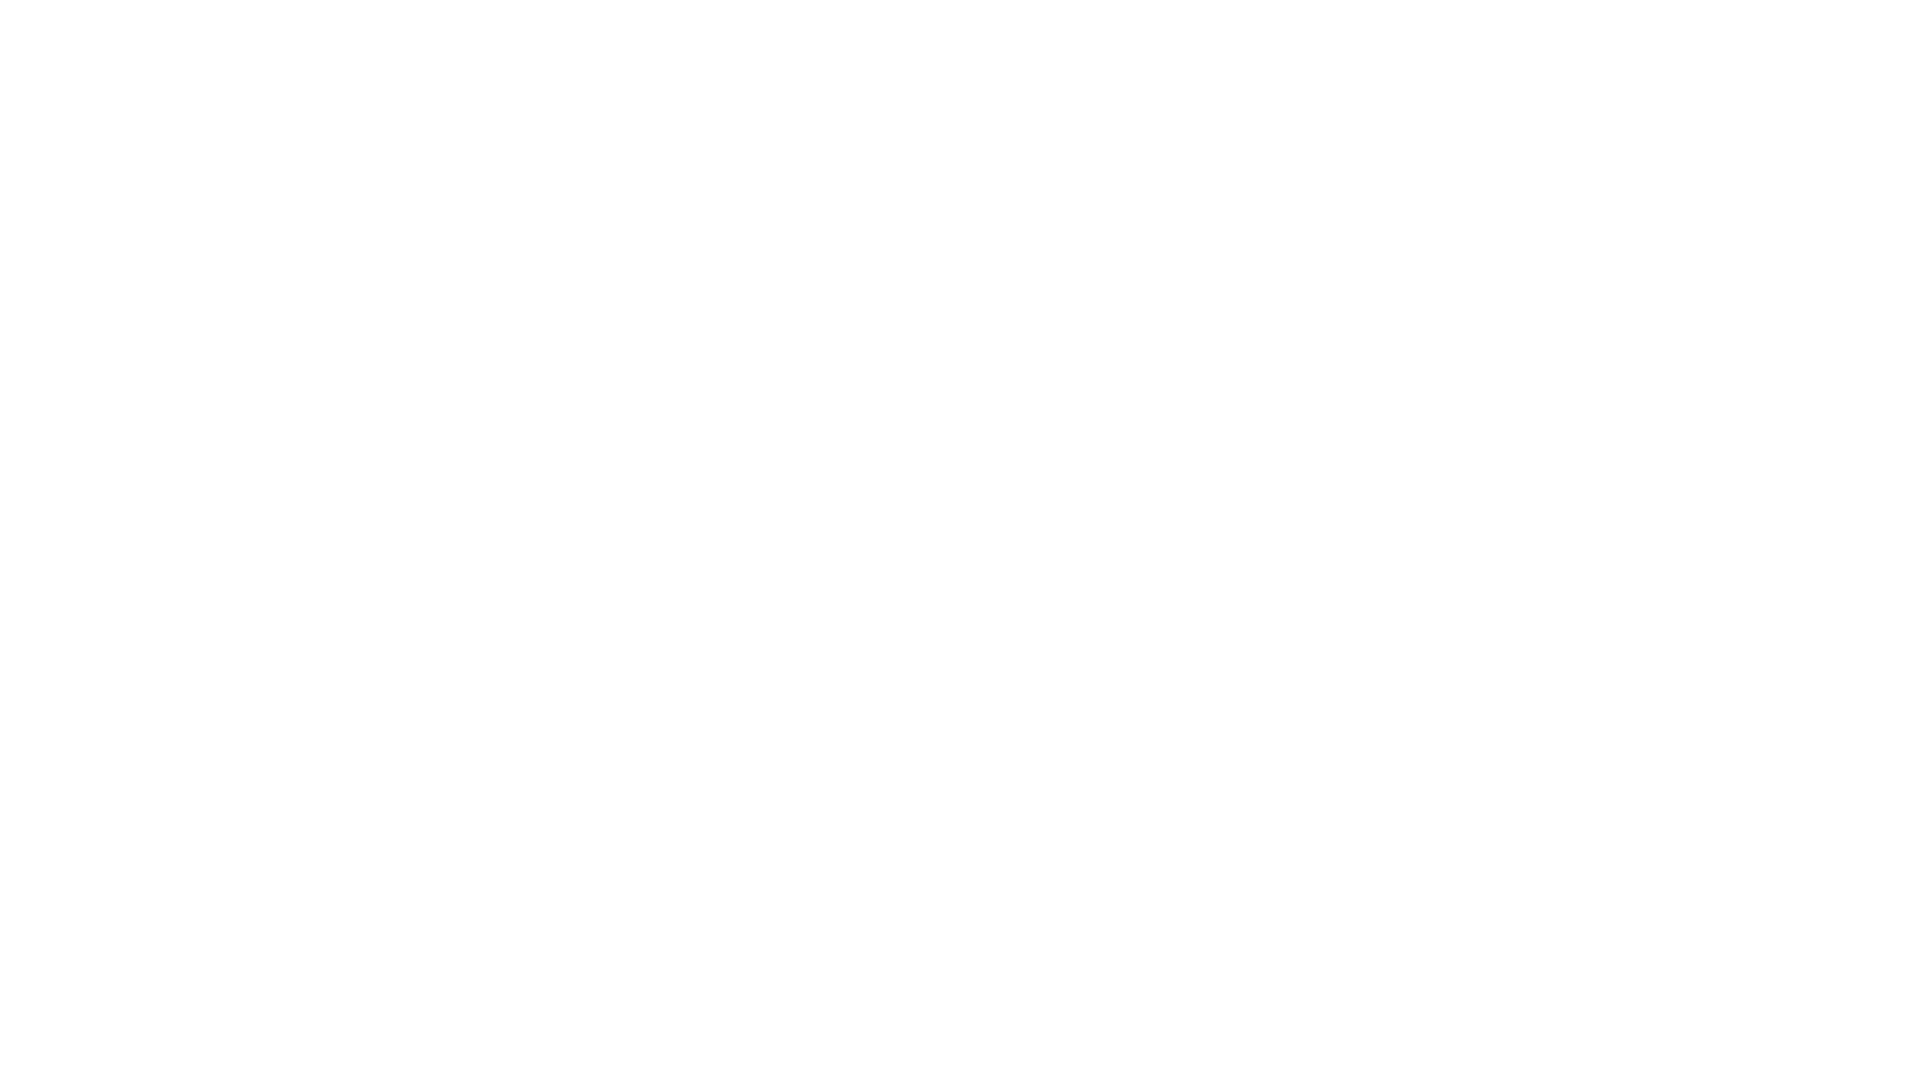

Set viewport to custom size (800x500)
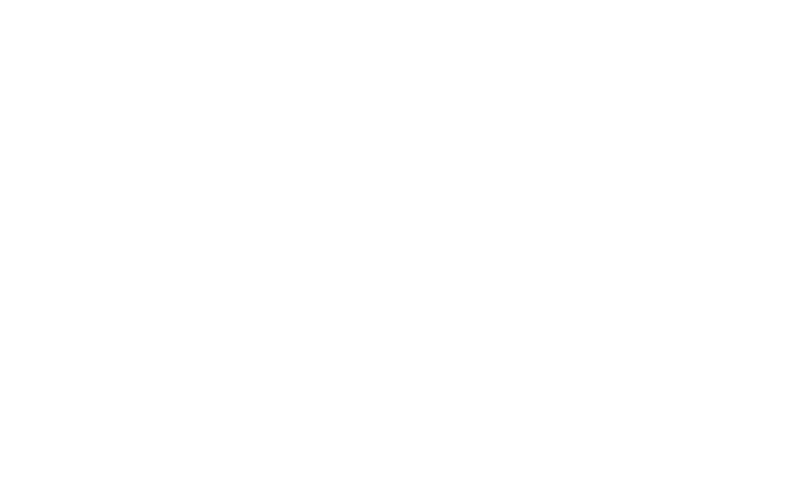

Waited 1 second to observe viewport changes
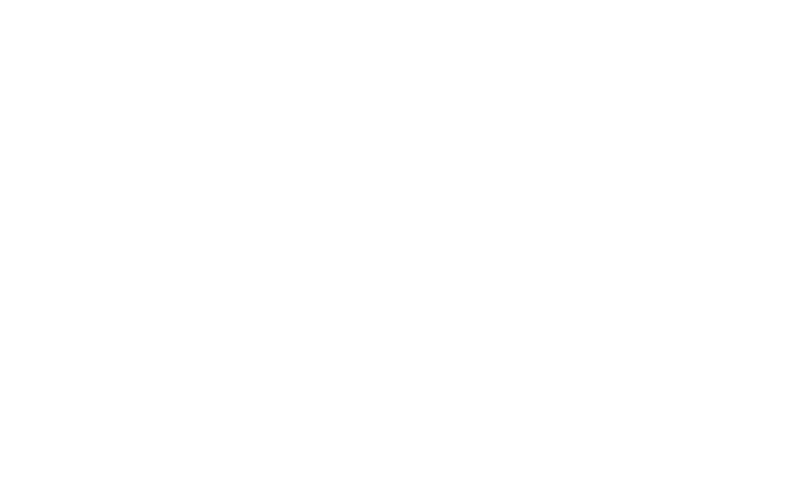

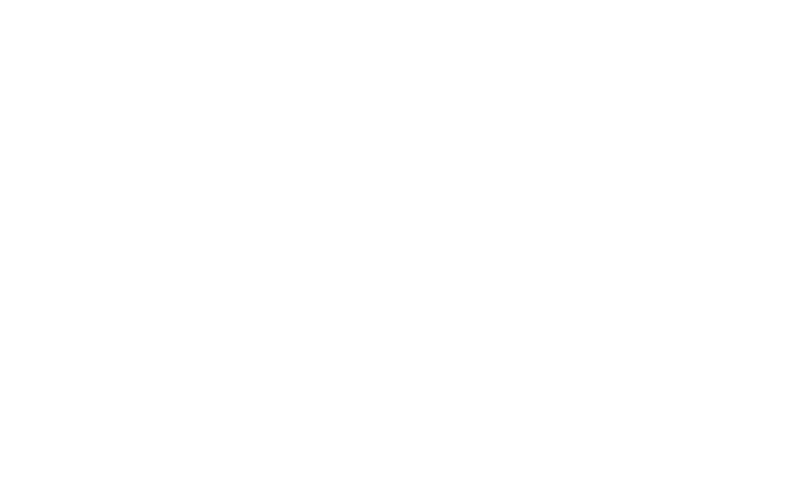